Tests frame handling by switching to an iframe and filling out a registration form with personal details including name, gender, languages, email and password

Starting URL: https://www.hyrtutorials.com/p/frames-practice.html

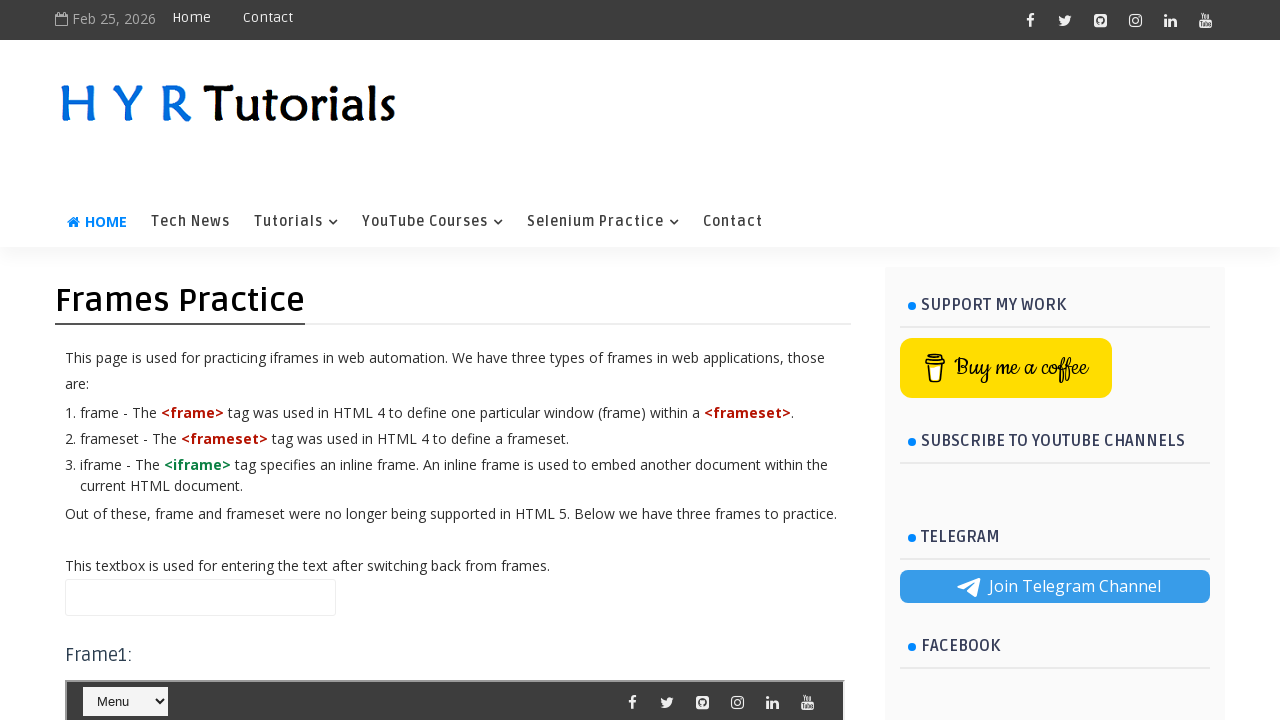

Scrolled down 1700 pixels to frame section
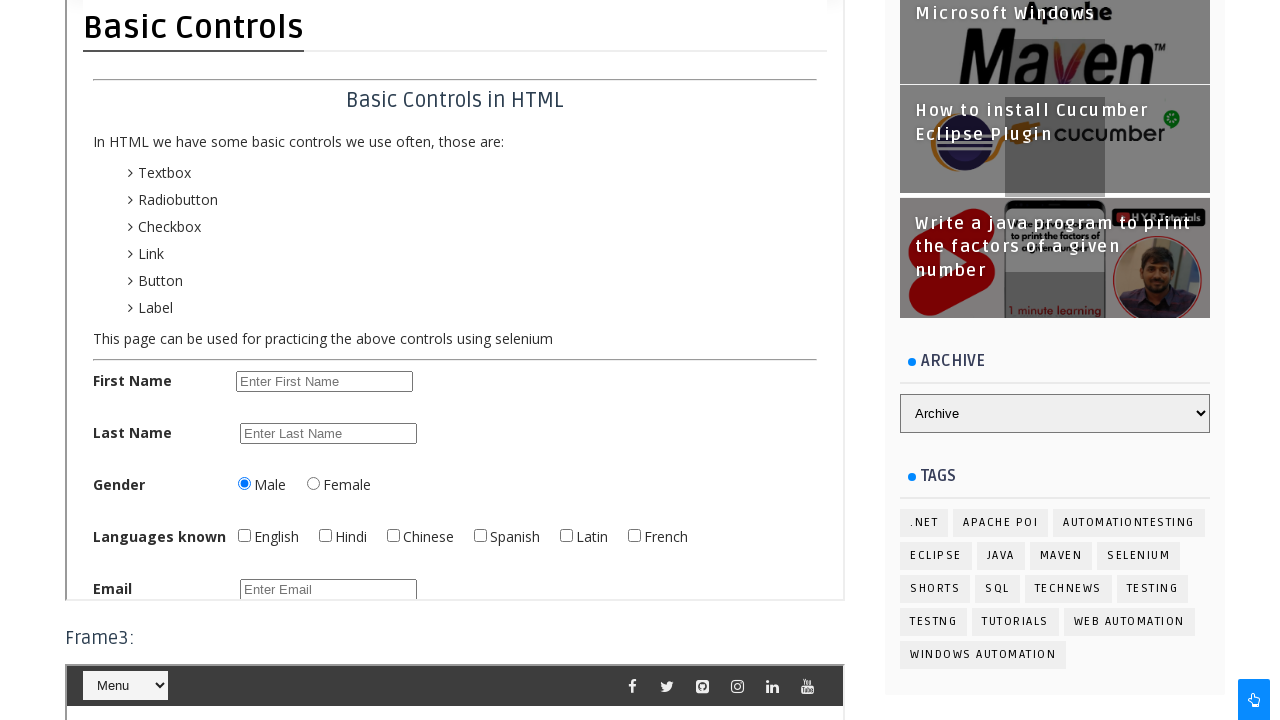

Located iframe with id 'frm2'
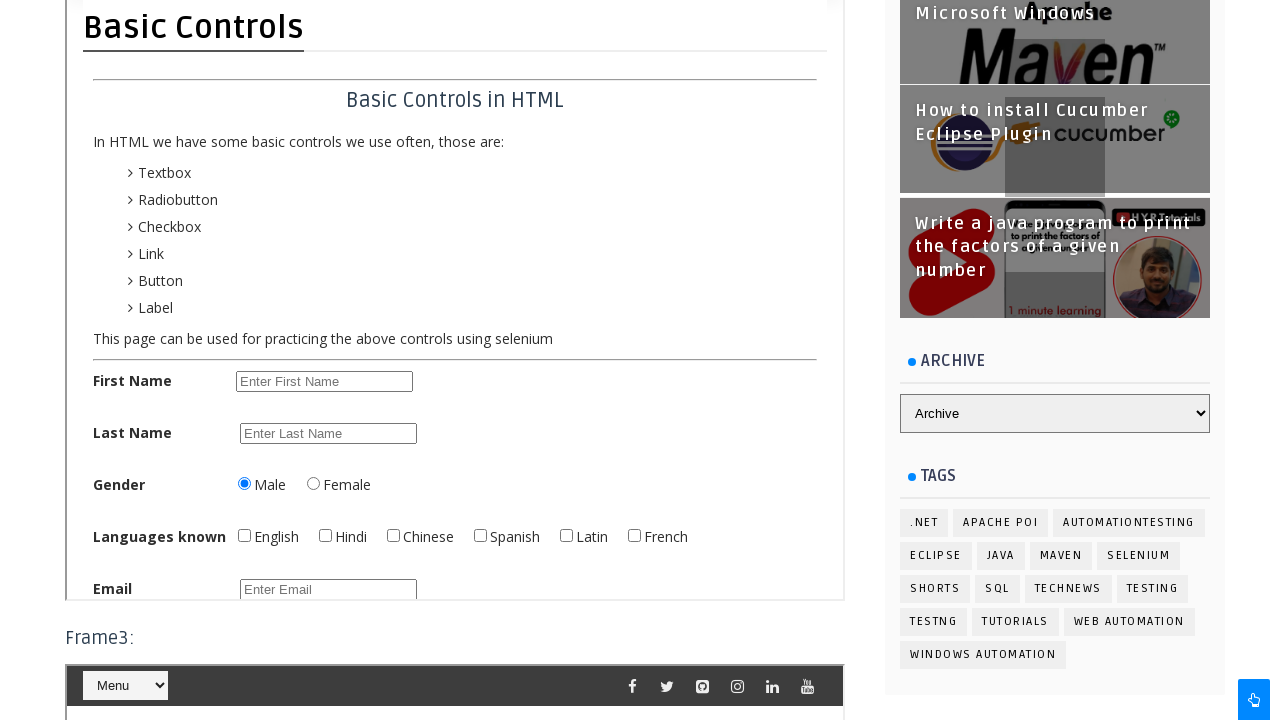

Filled first name field with 'astha' on #frm2 >> internal:control=enter-frame >> xpath=//input[@id='firstName' and @name
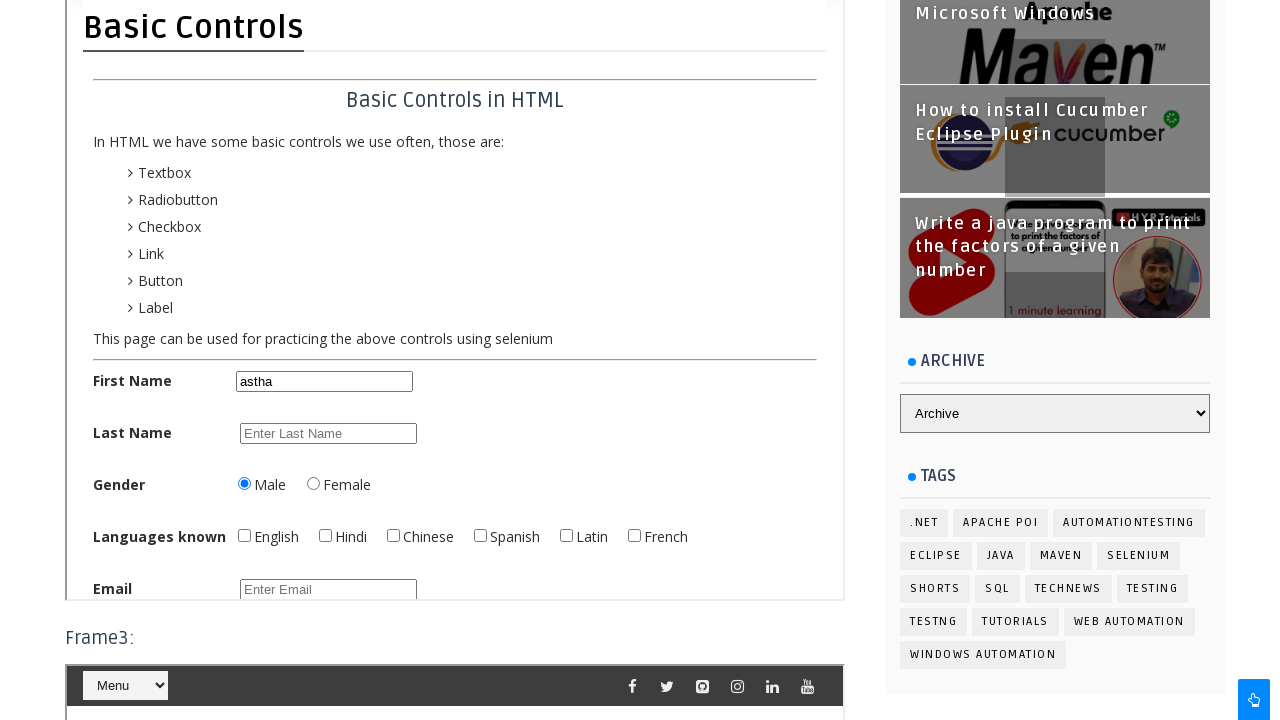

Filled last name field with 'sharma' on #frm2 >> internal:control=enter-frame >> xpath=//input[@id='firstName' and @name
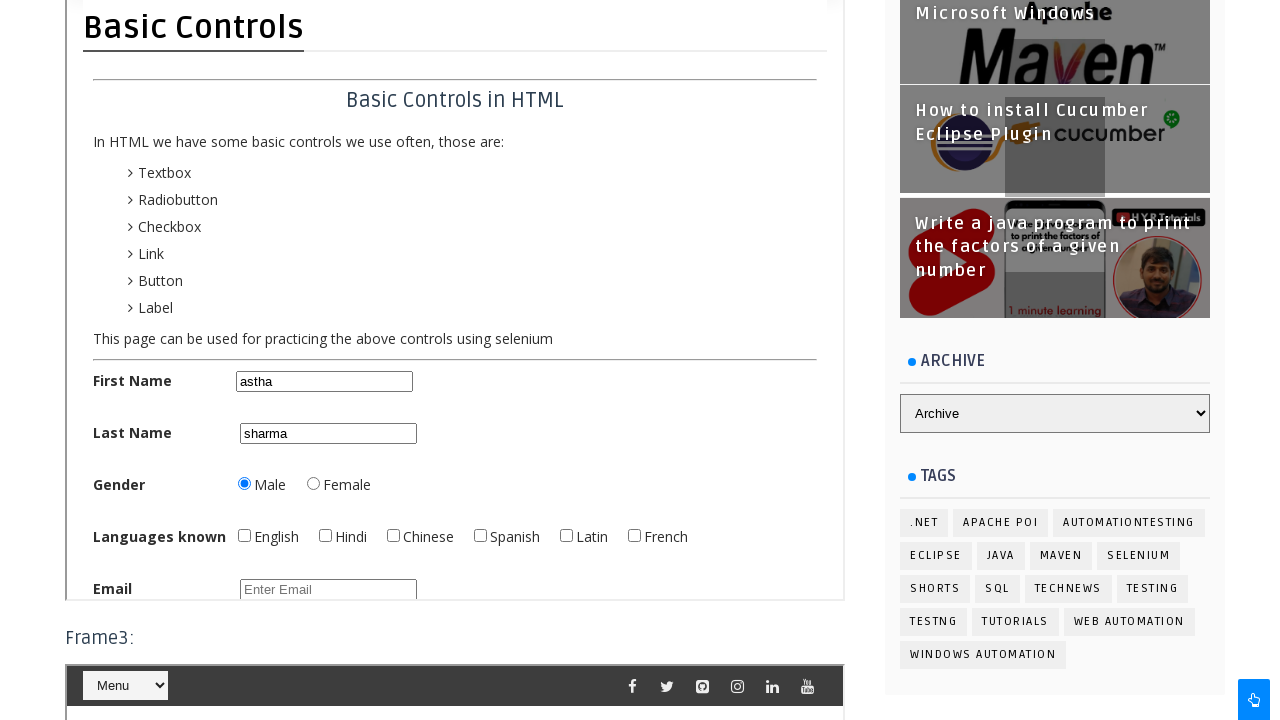

Selected female gender radio button at (313, 483) on #frm2 >> internal:control=enter-frame >> #femalerb
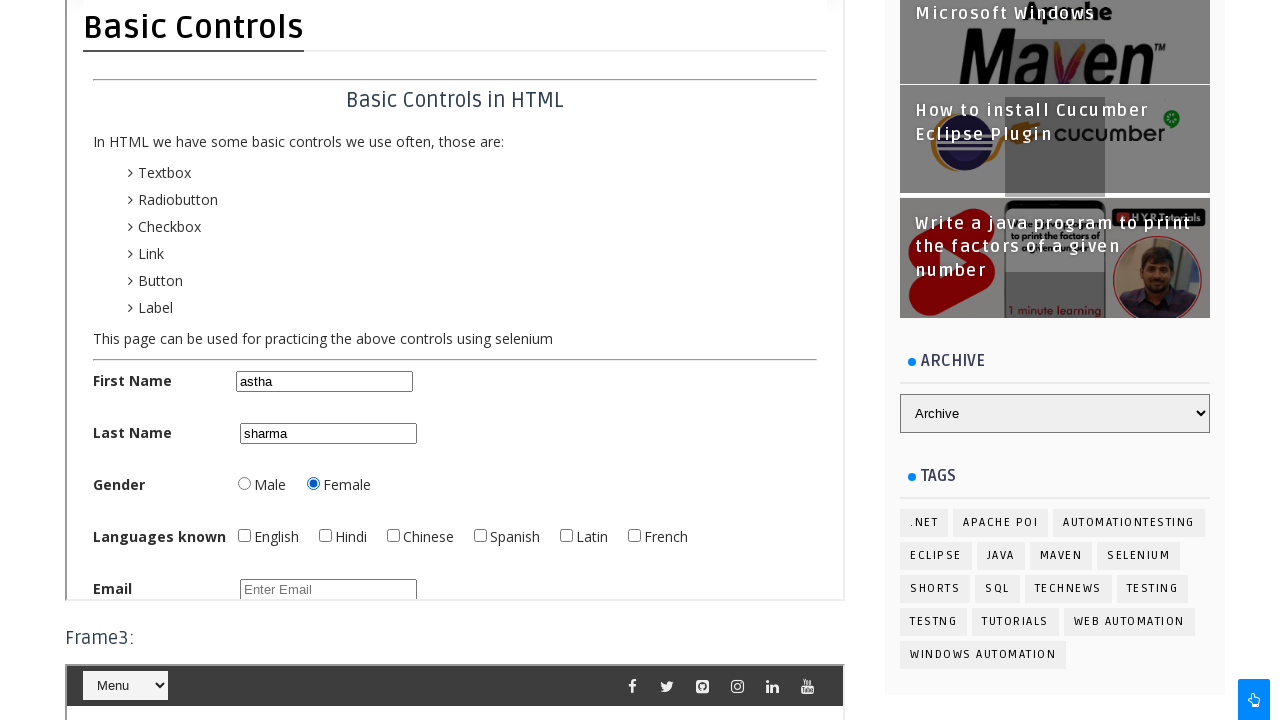

Checked English language checkbox at (244, 535) on #frm2 >> internal:control=enter-frame >> #englishchbx
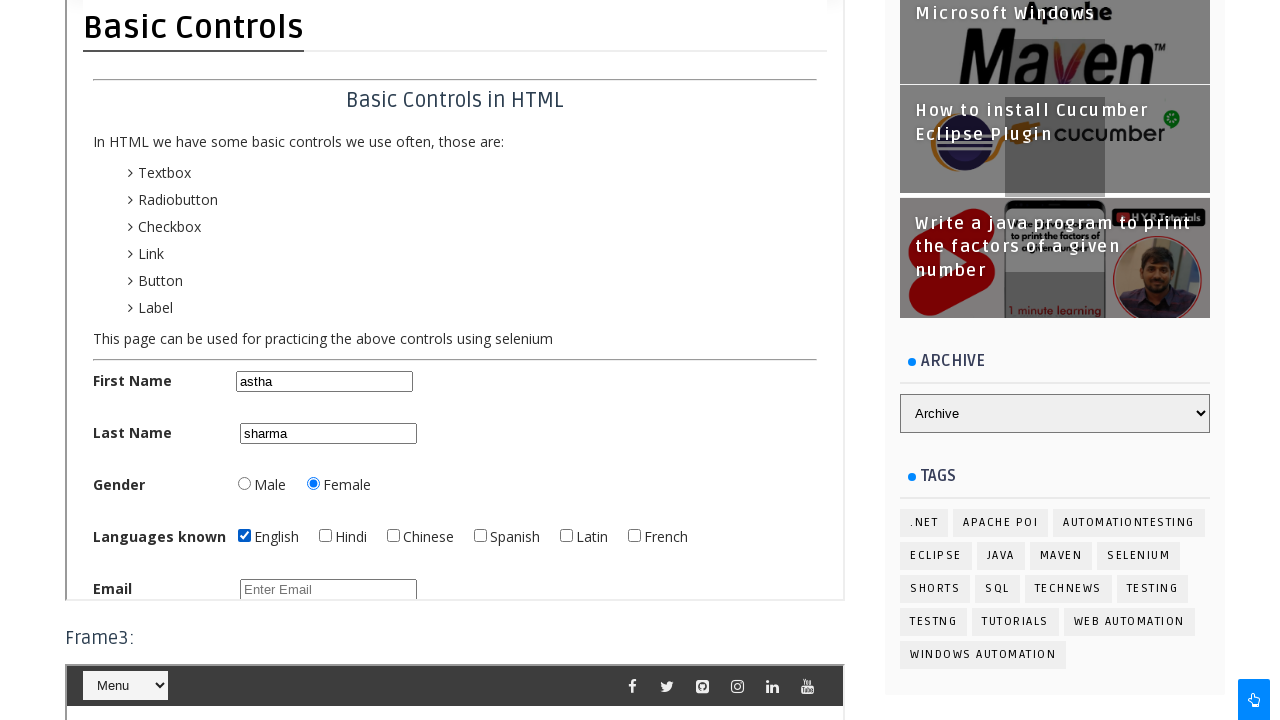

Checked Spanish language checkbox at (480, 535) on #frm2 >> internal:control=enter-frame >> #spanishchbx
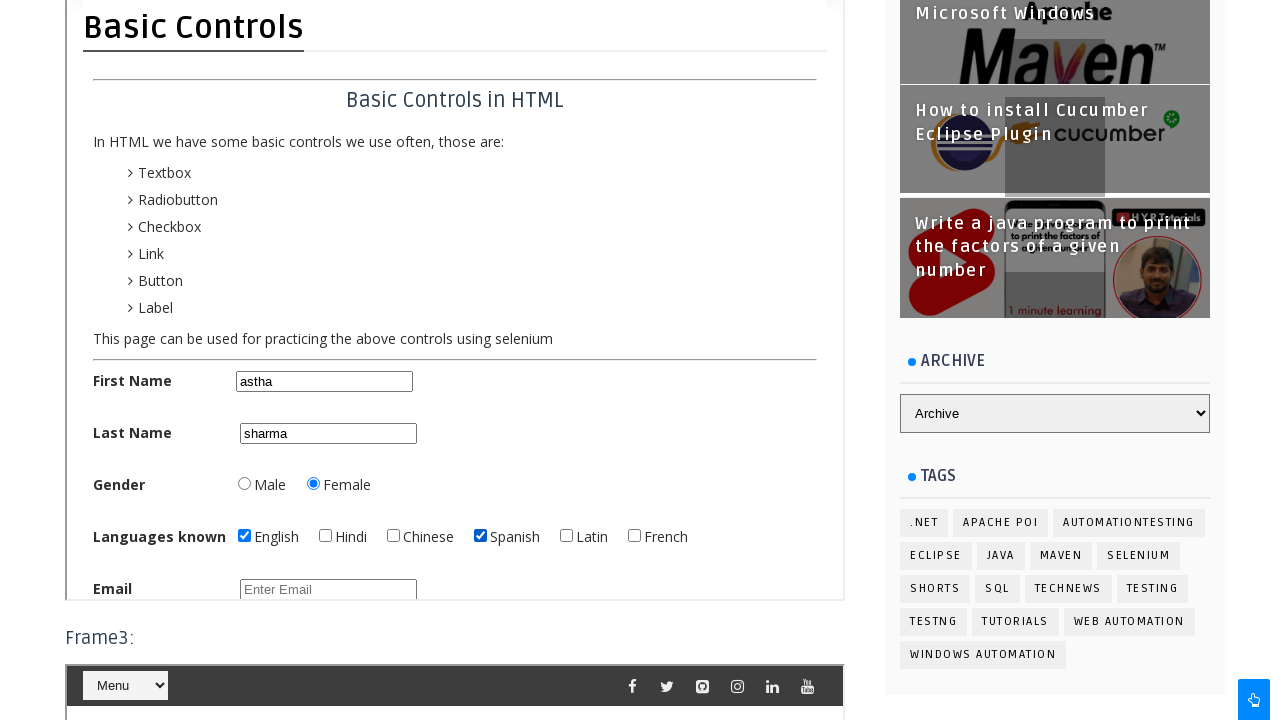

Filled password field with '123we' on #frm2 >> internal:control=enter-frame >> #password
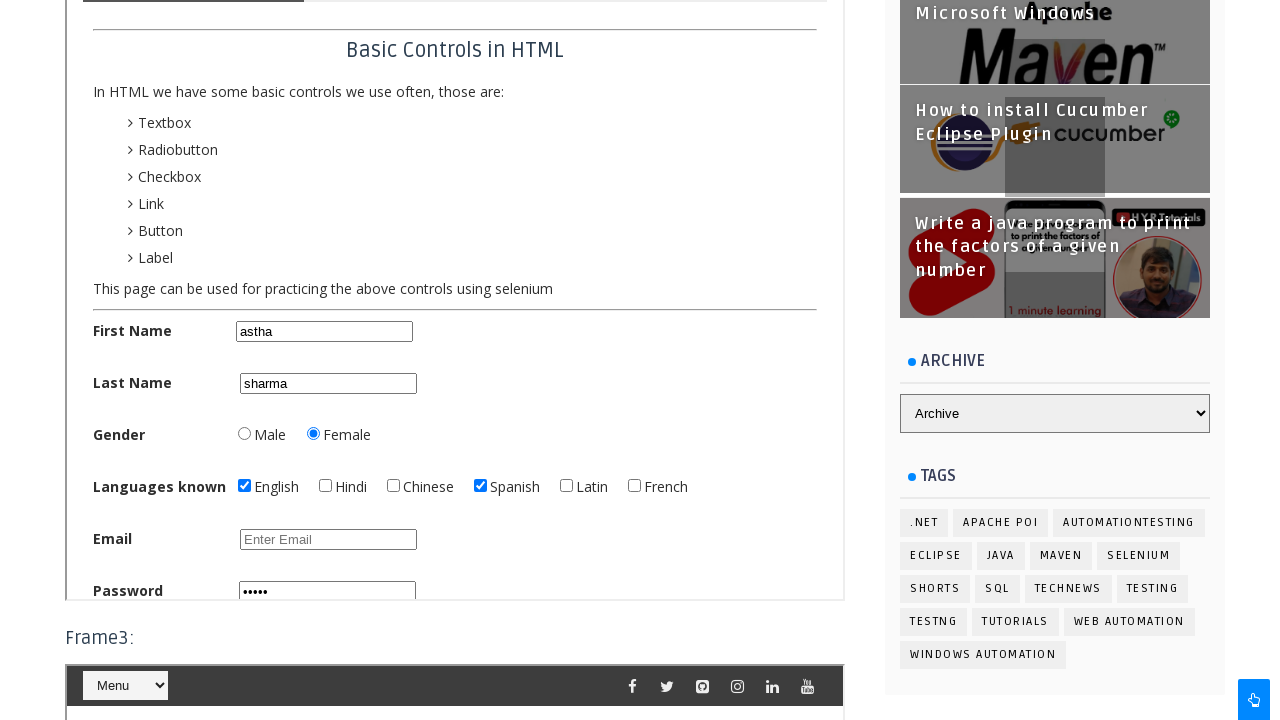

Filled email field with 'anc@gmail.com' on #frm2 >> internal:control=enter-frame >> xpath=//input[@id='password']/preceding
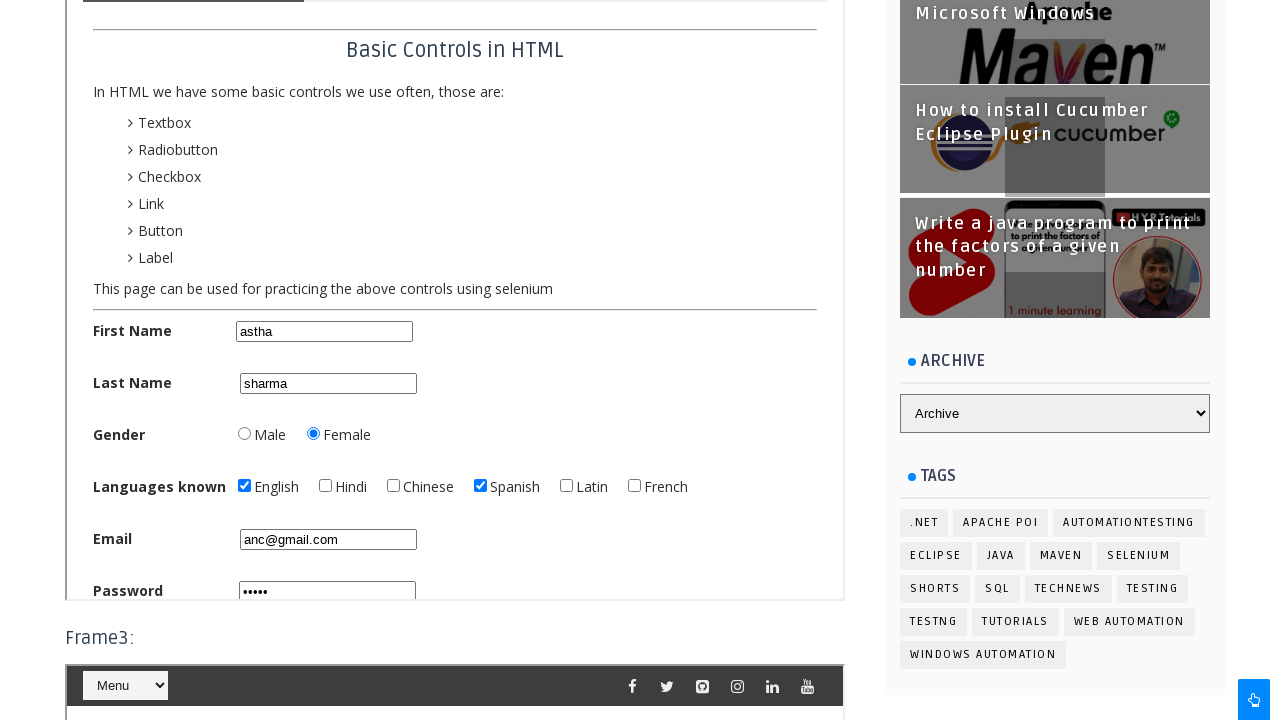

Retrieved page title: 'Frames Practice - H Y R Tutorials'
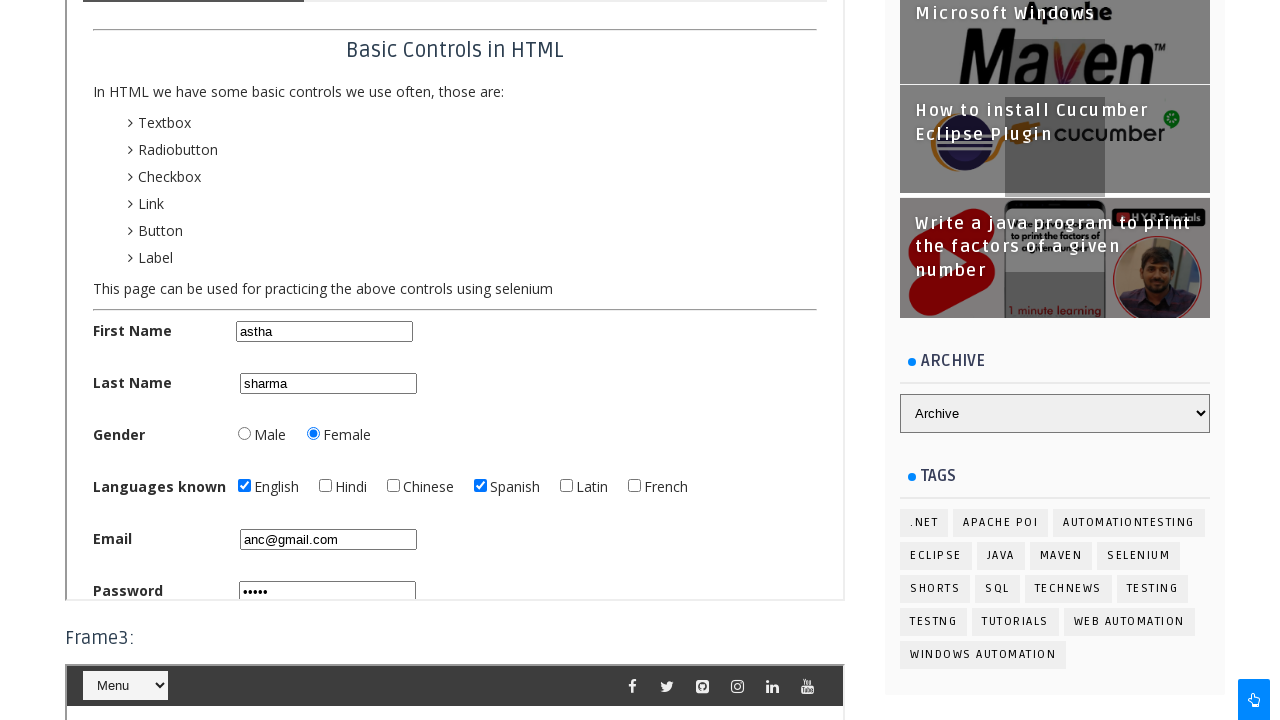

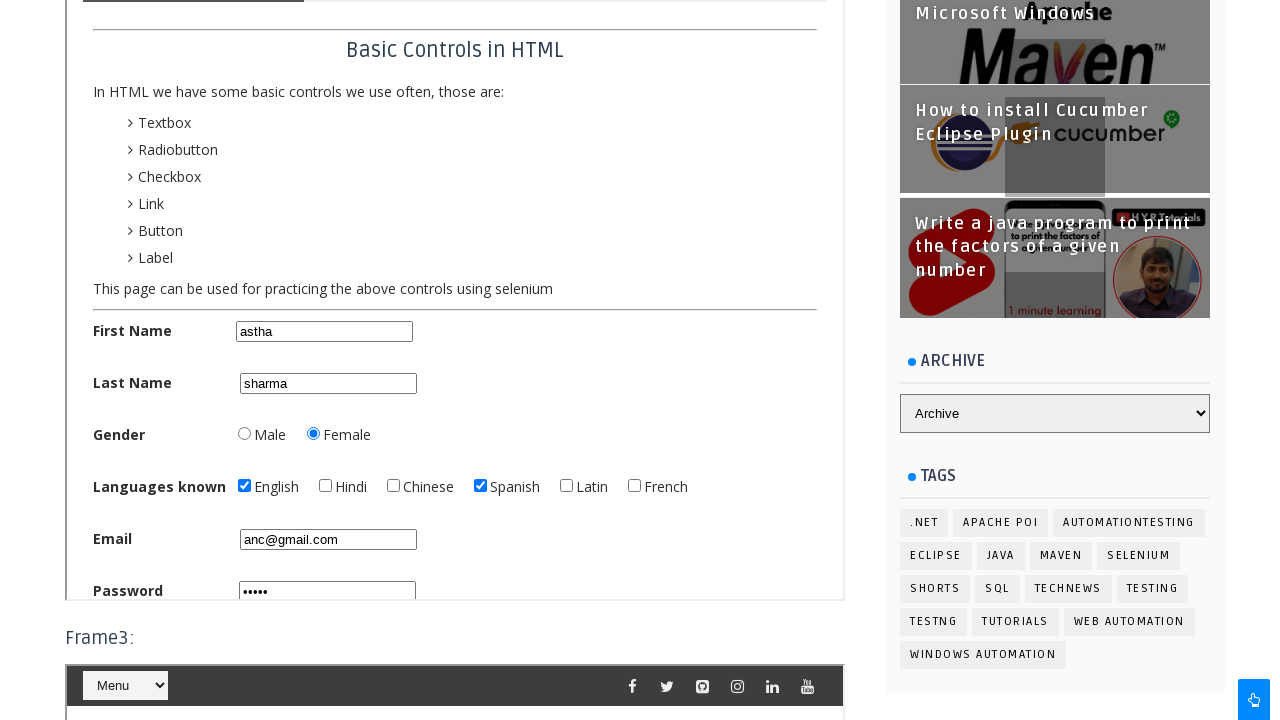